Tests that the page displays "Done!" text after images finish loading

Starting URL: https://bonigarcia.dev/selenium-webdriver-java/loading-images.html

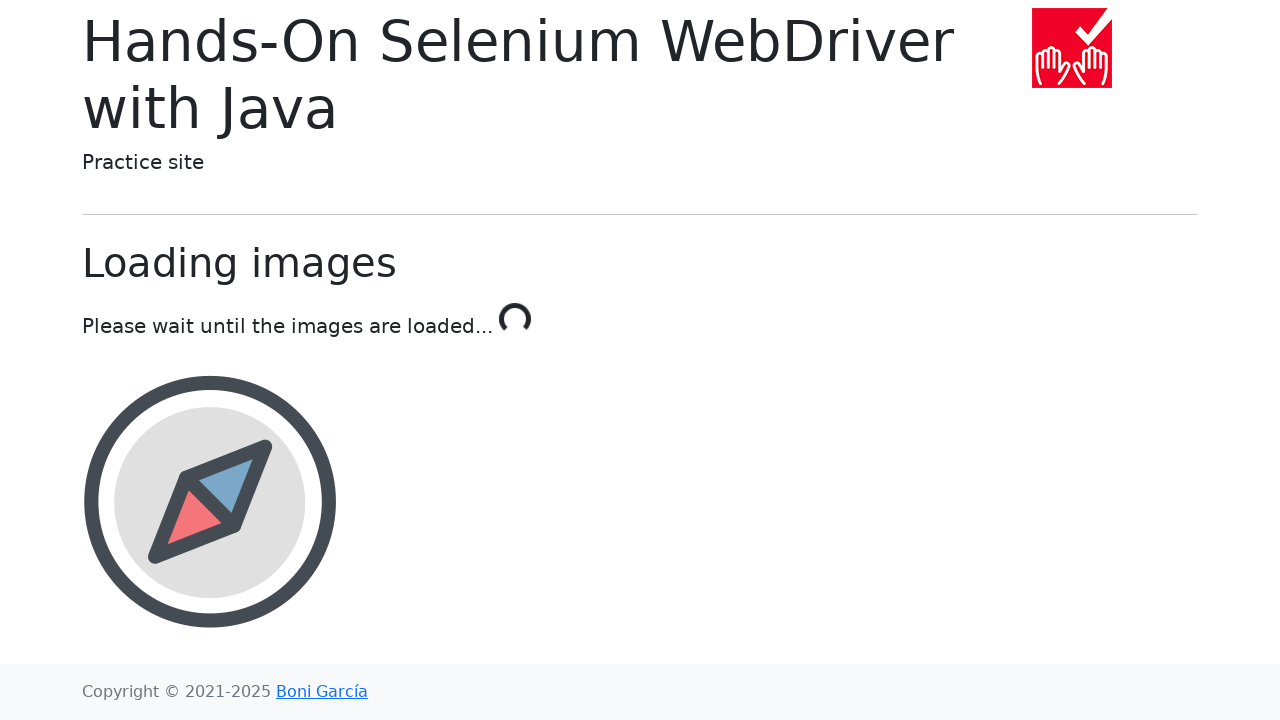

Navigated to loading-images test page
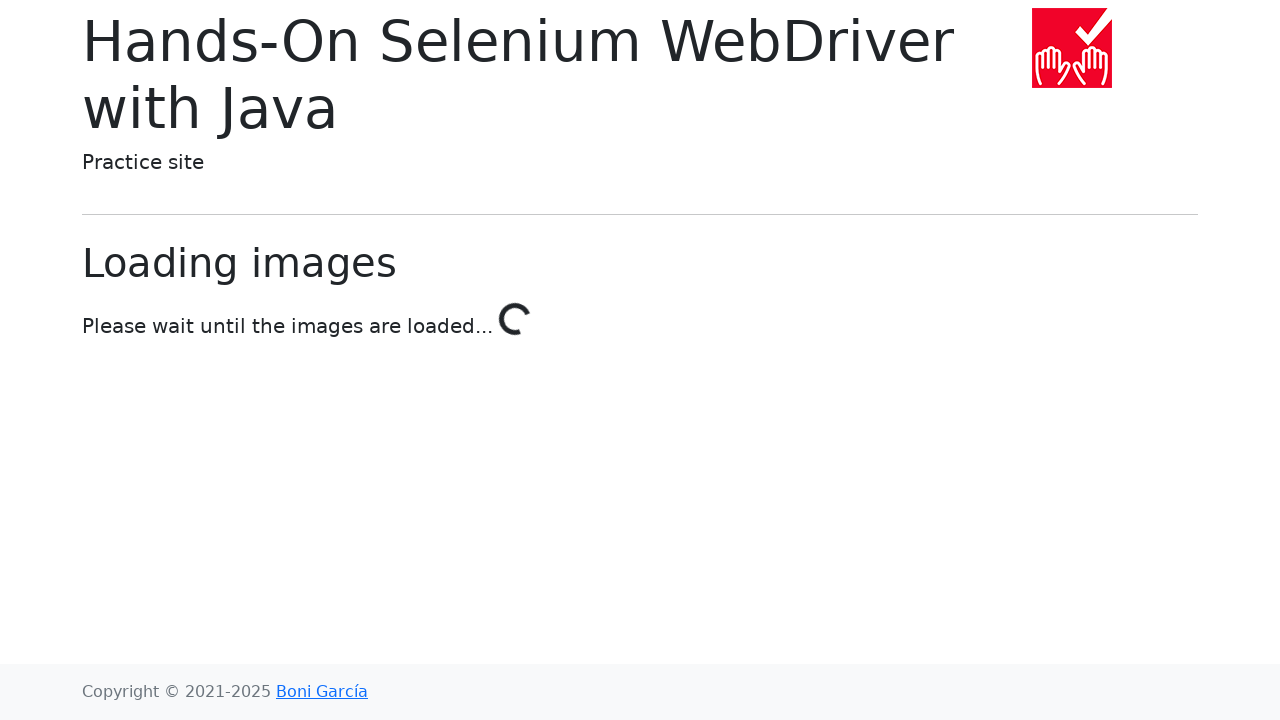

Waited for 'Done!' text to appear after images finished loading
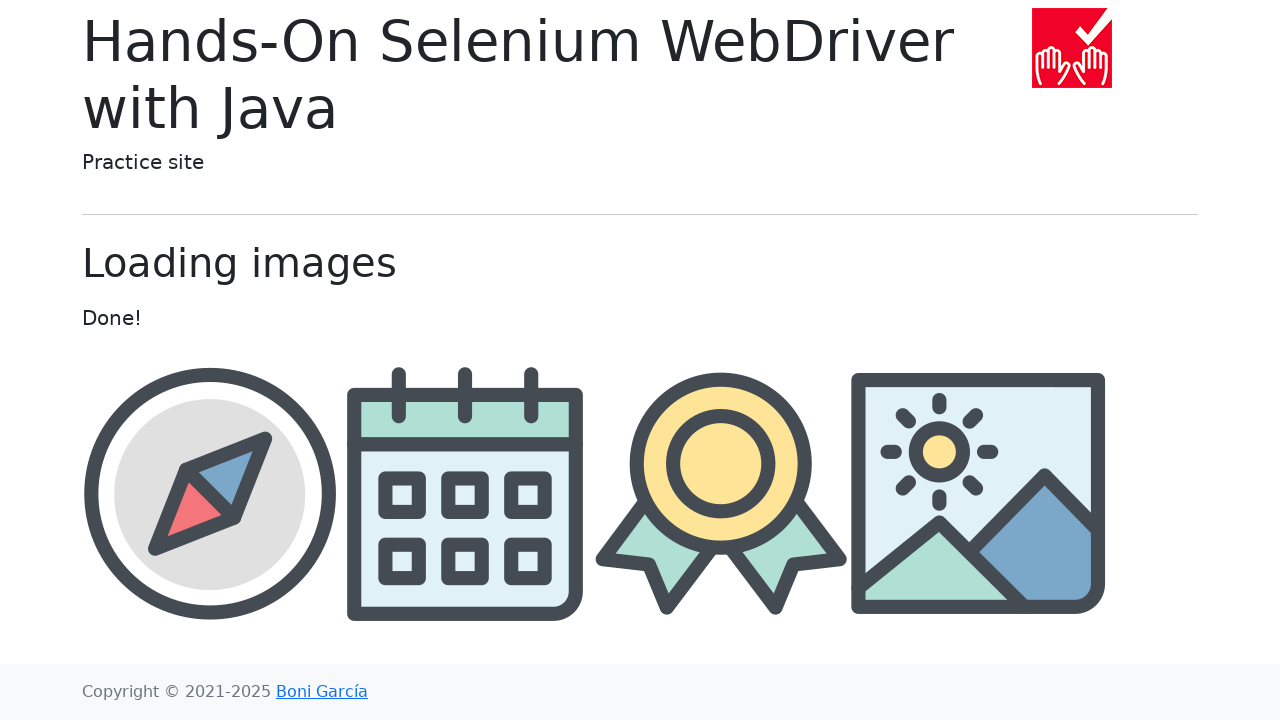

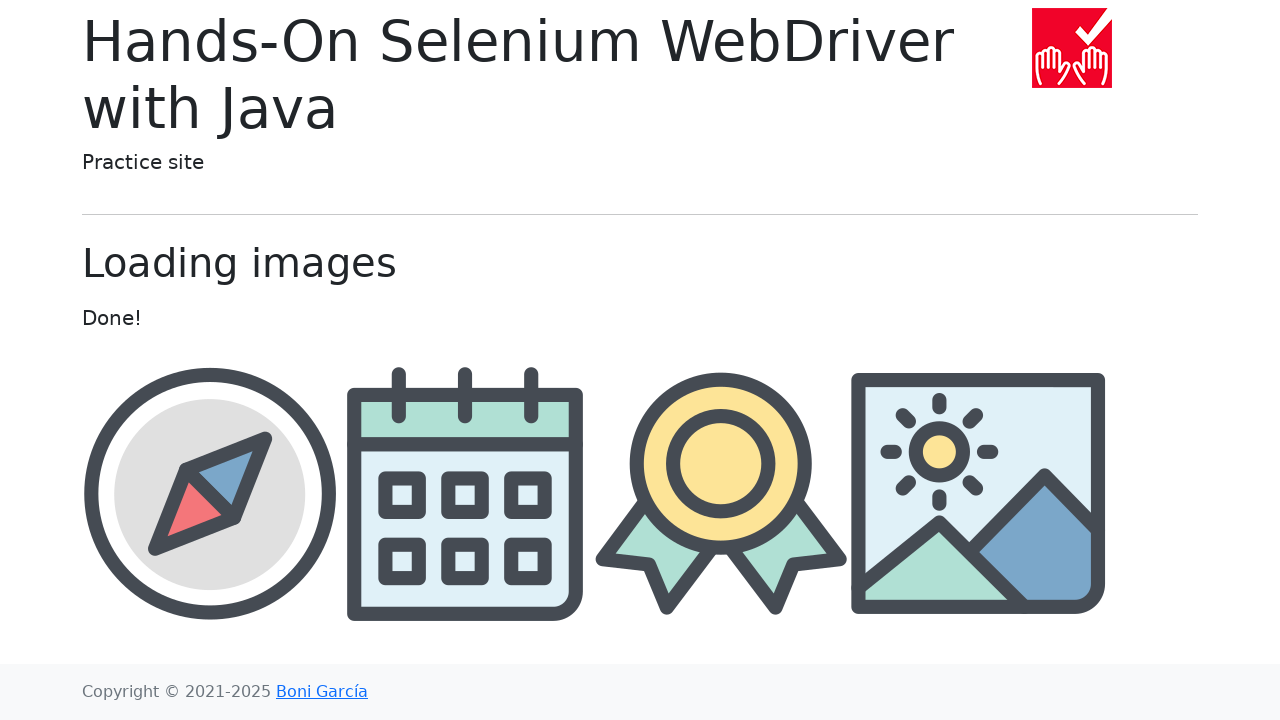